Solves a mathematical challenge by extracting a value from an image attribute, calculating a mathematical function, and submitting the answer along with checkbox and radio button selections

Starting URL: http://suninjuly.github.io/get_attribute.html

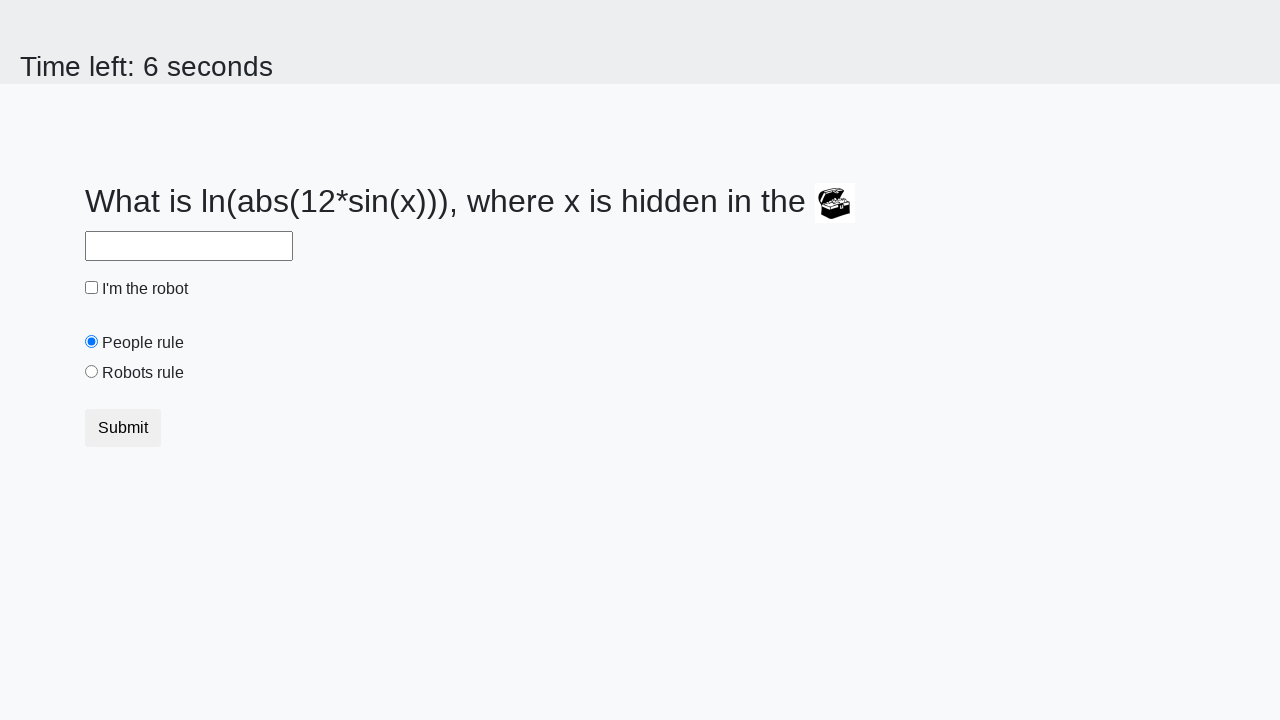

Located the treasure image element
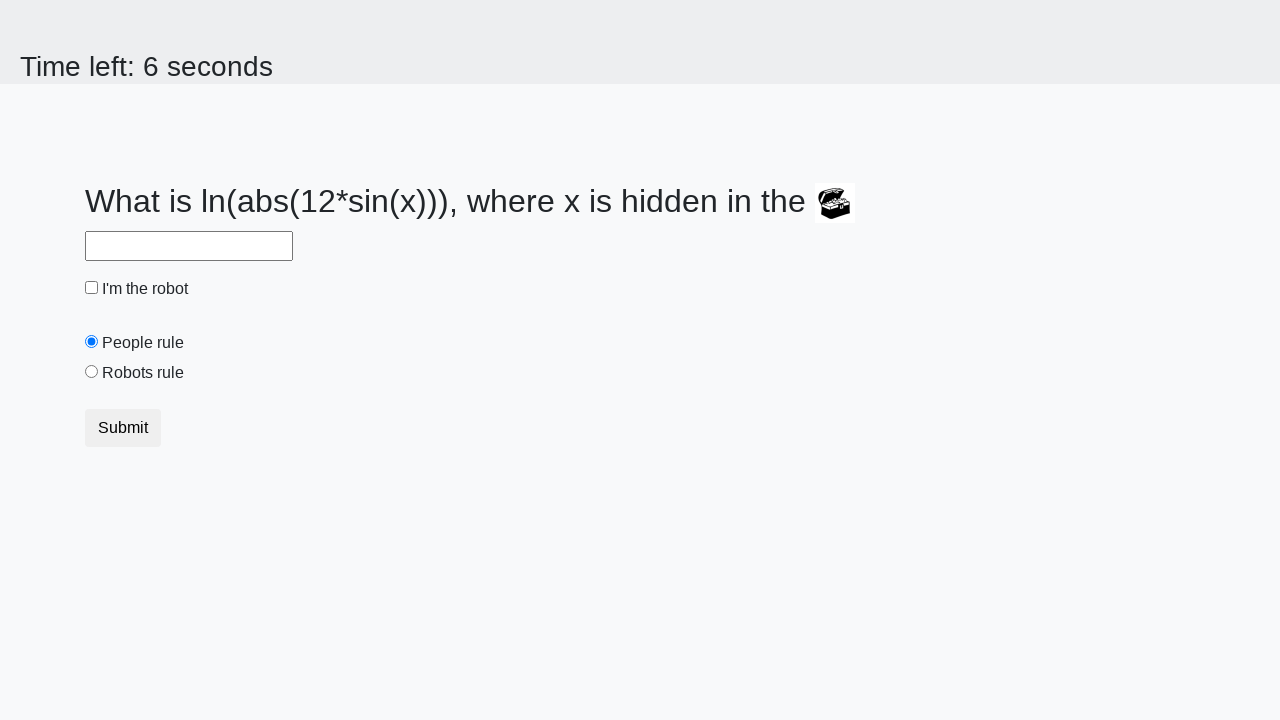

Extracted valuex attribute from image: 202
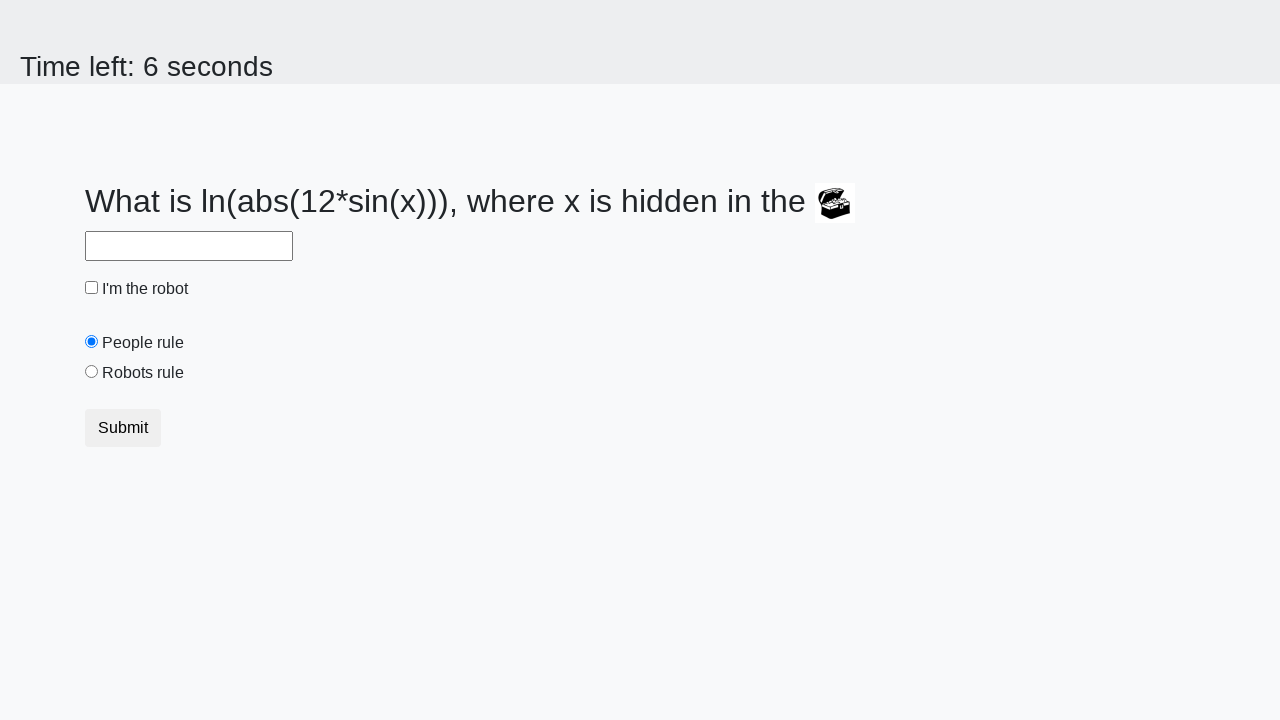

Calculated mathematical function result: 2.269754093836951
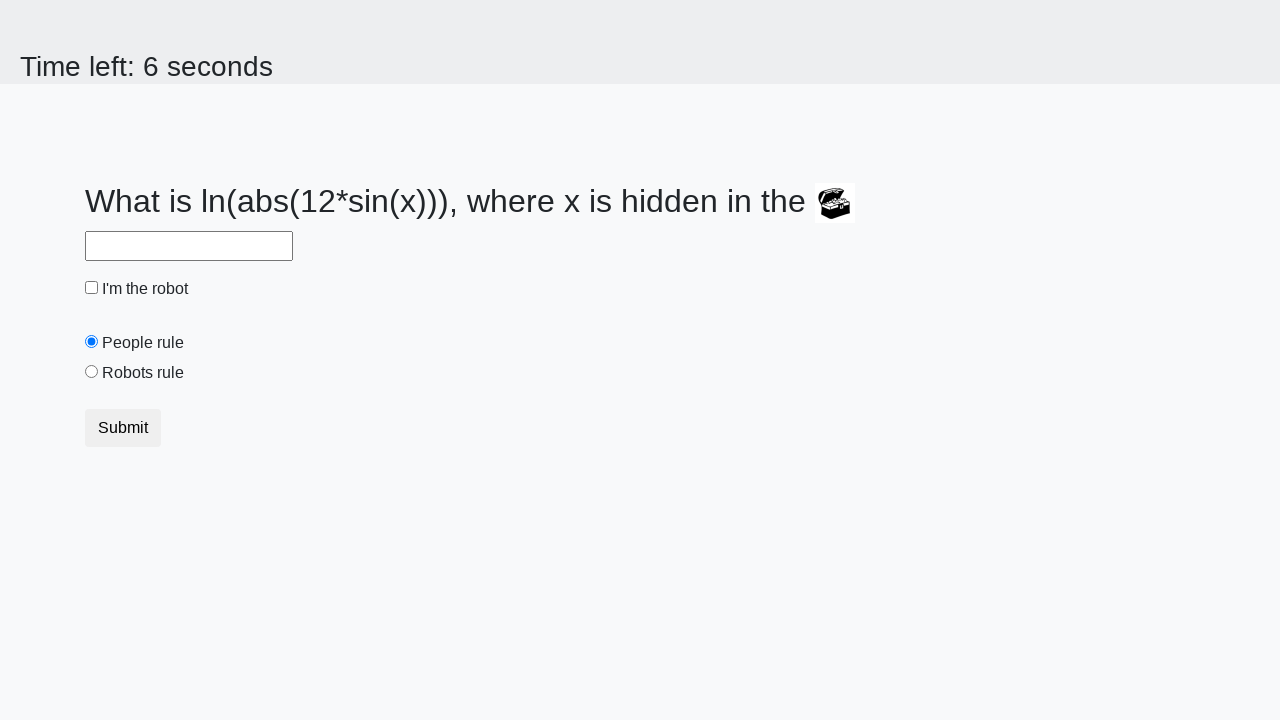

Filled answer field with calculated value: 2.269754093836951 on #answer
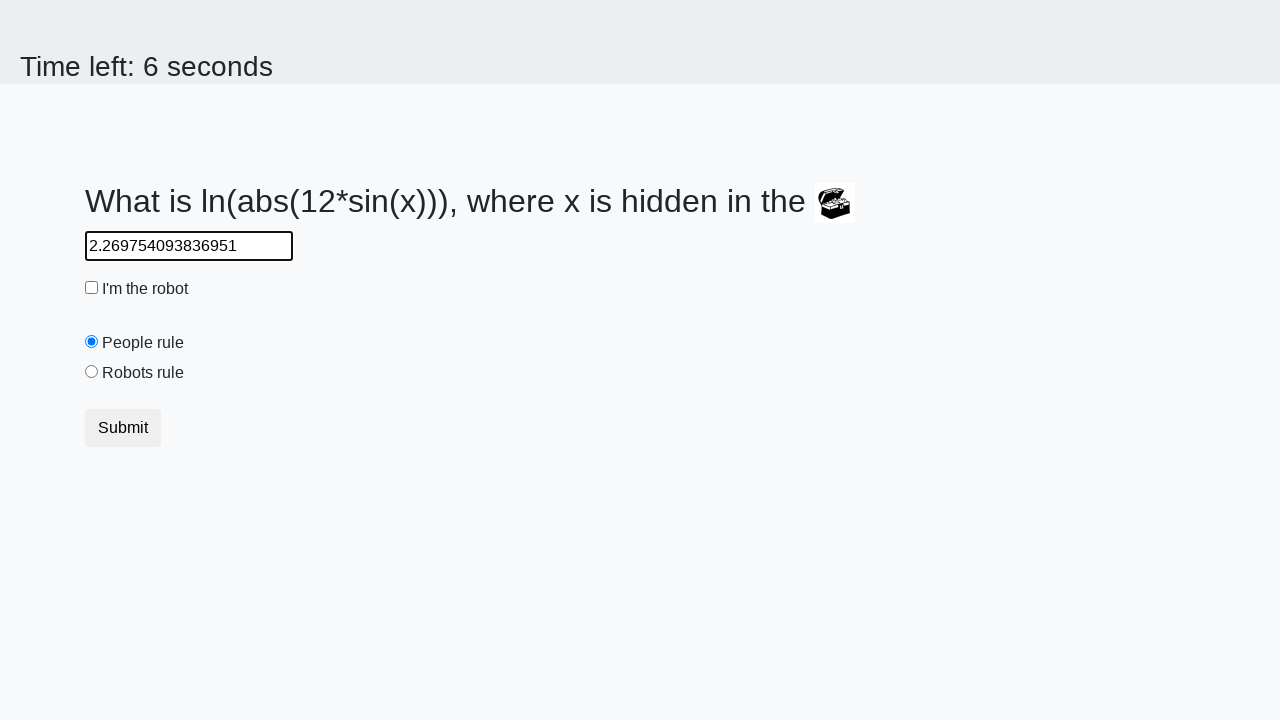

Checked the 'I'm the robot' checkbox at (92, 288) on #robotCheckbox
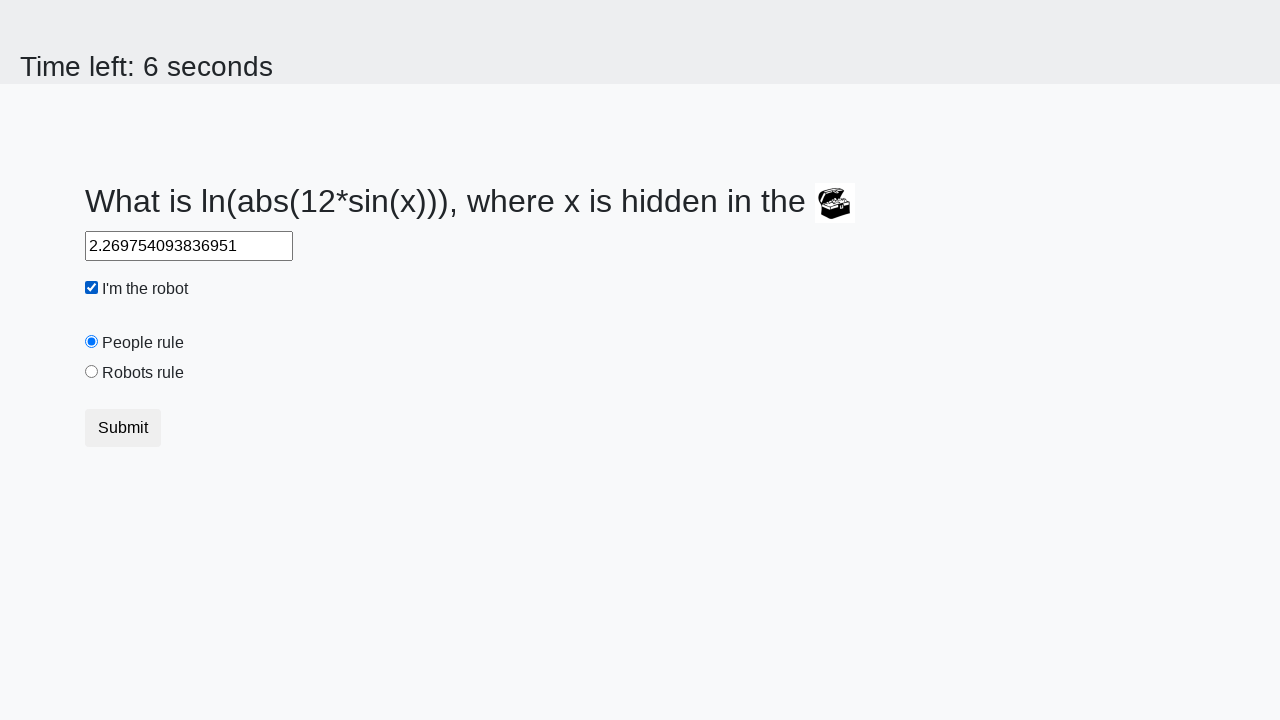

Selected the 'Robots rule!' radio button at (92, 372) on #robotsRule
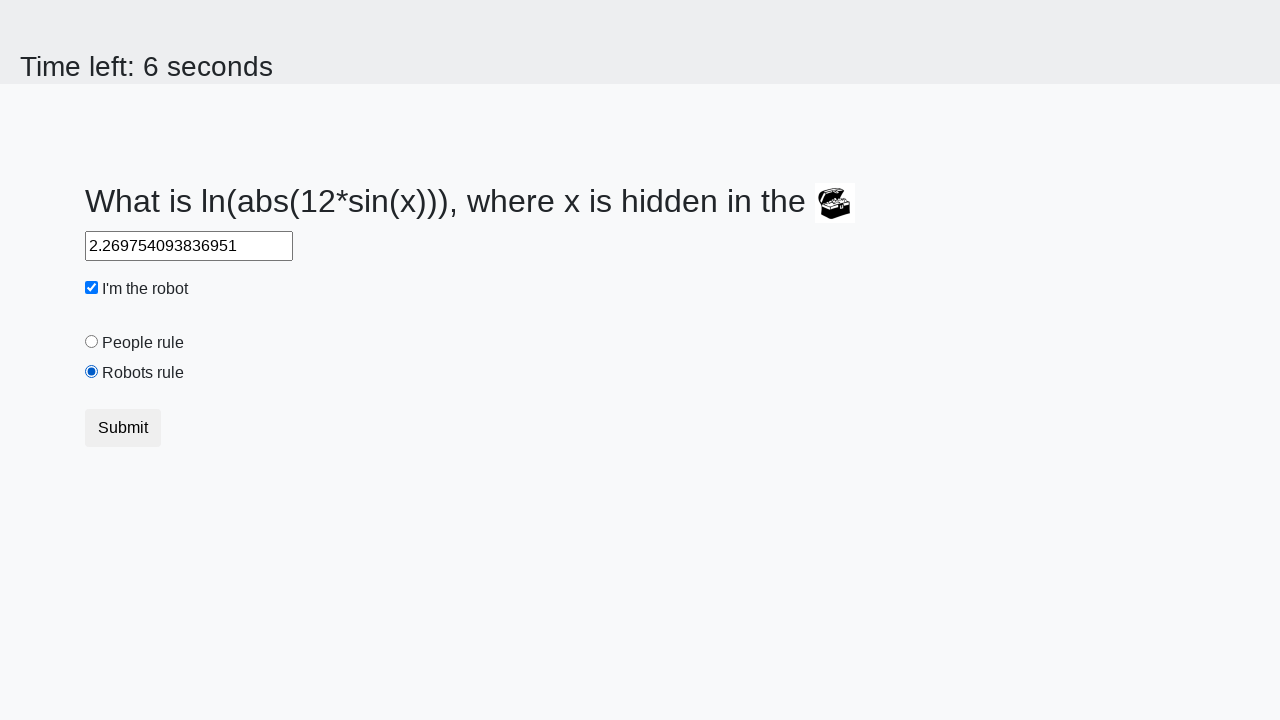

Clicked submit button to submit the form at (123, 428) on [type='submit']
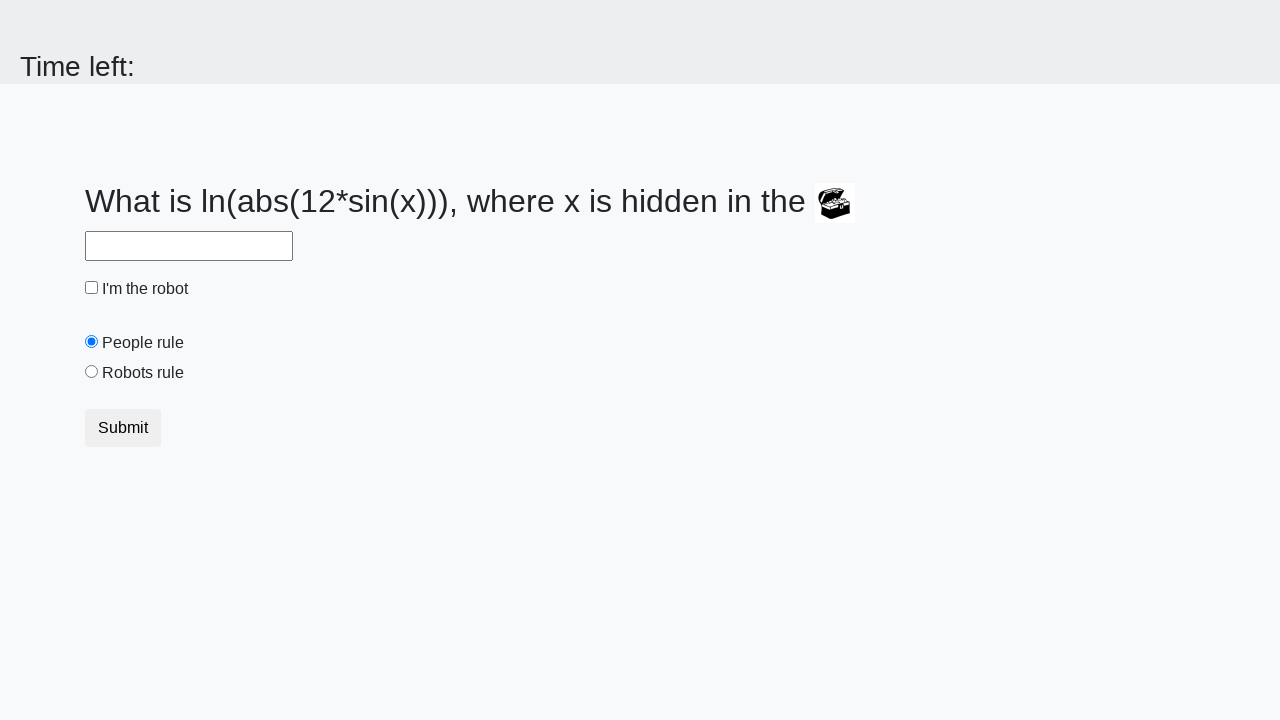

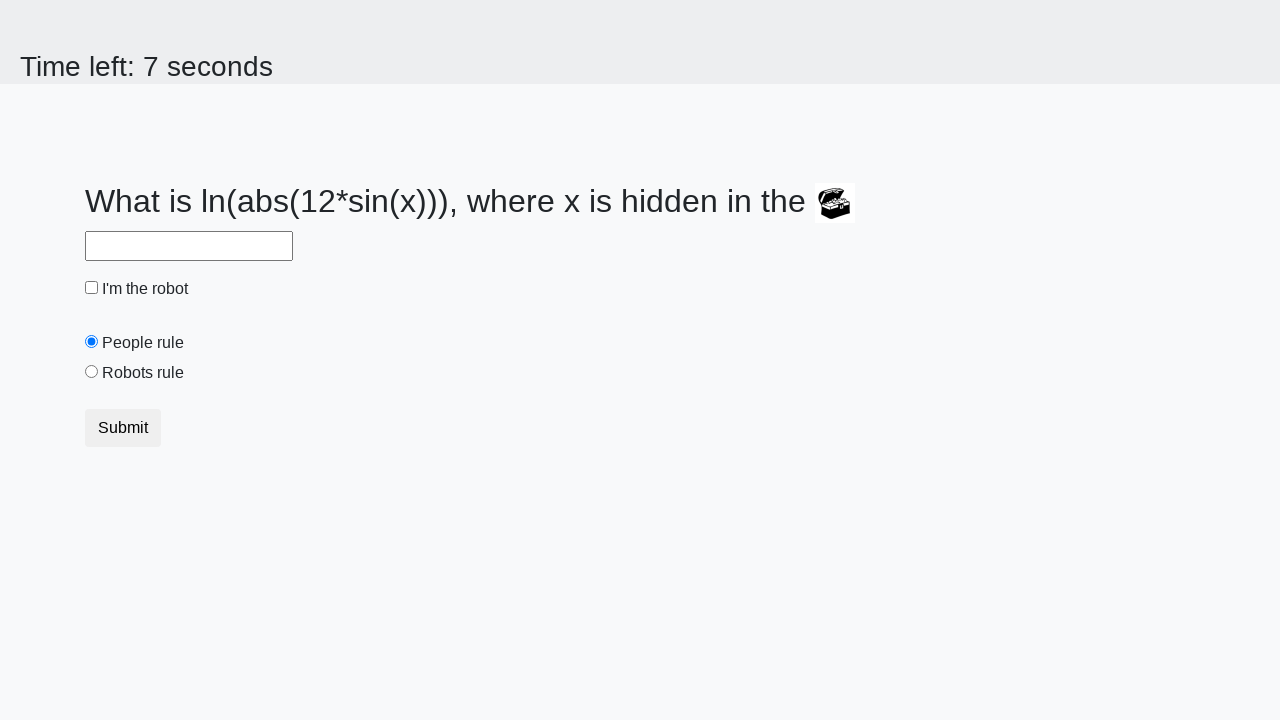